Tests typing text into an input box using JavaScript execution to set the value attribute

Starting URL: https://the-internet.herokuapp.com/dynamic_controls

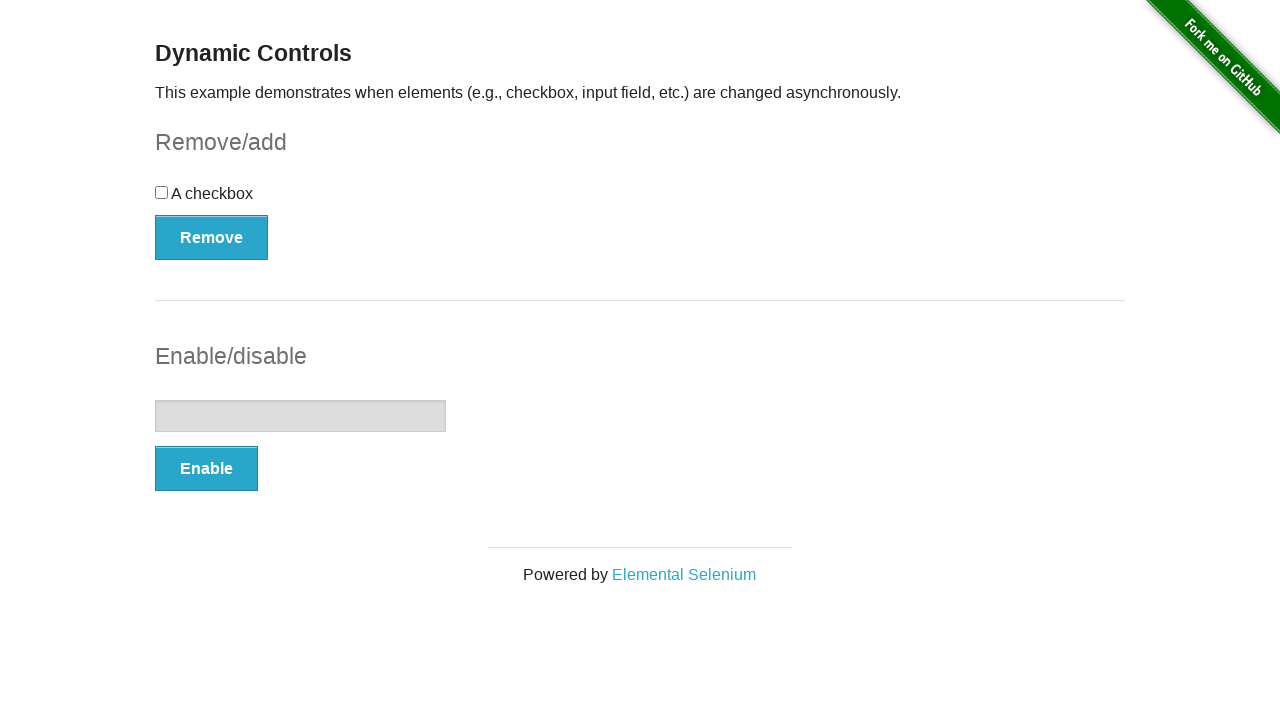

Navigated to dynamic controls page
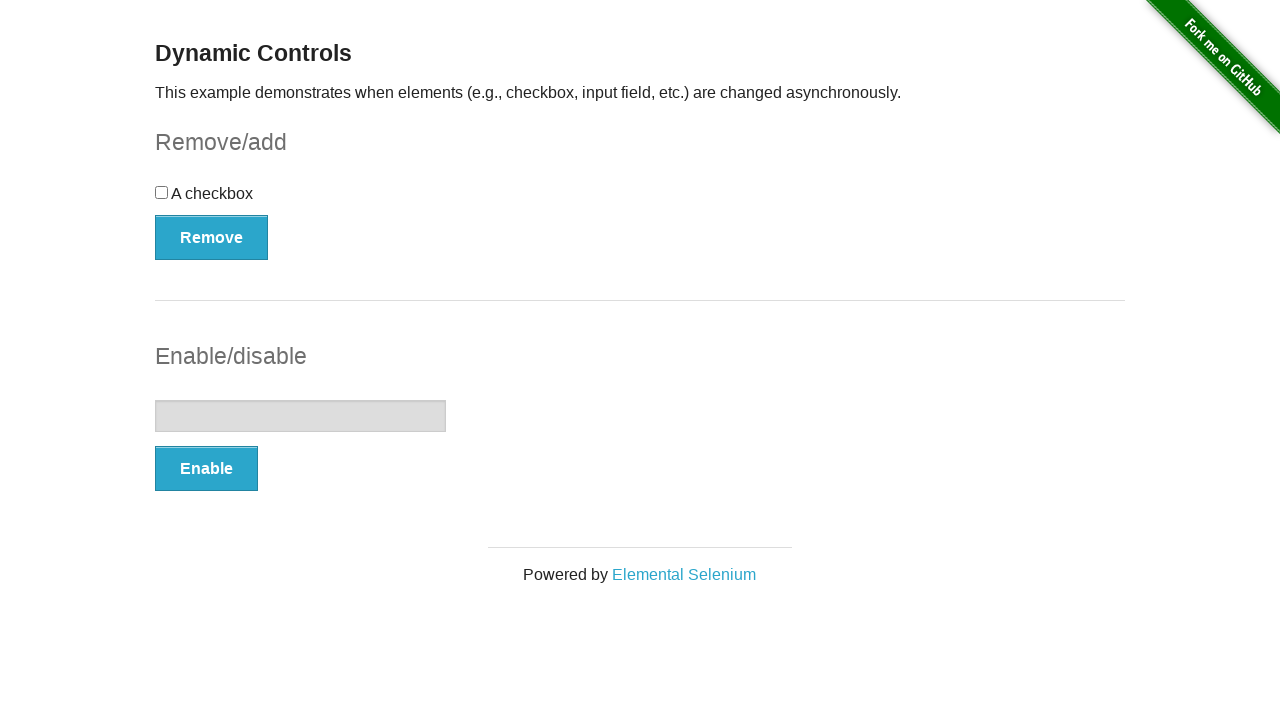

Used JavaScript to set input value to 'Hello World!'
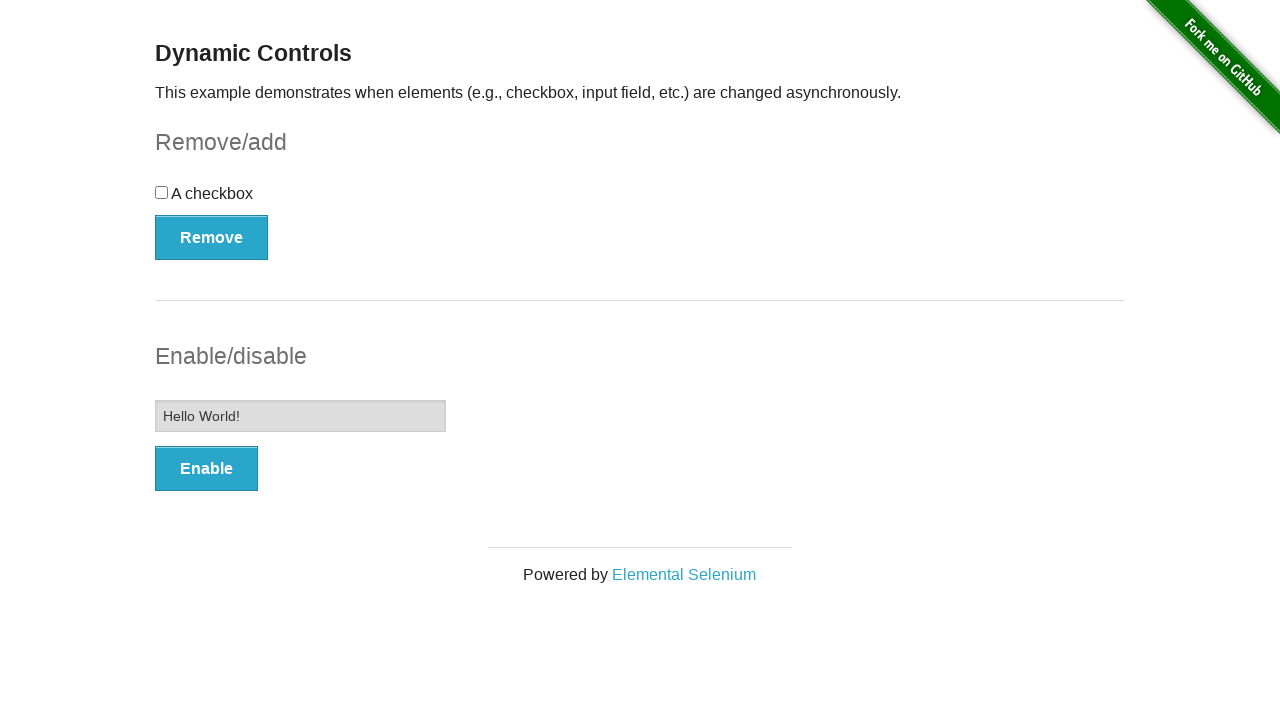

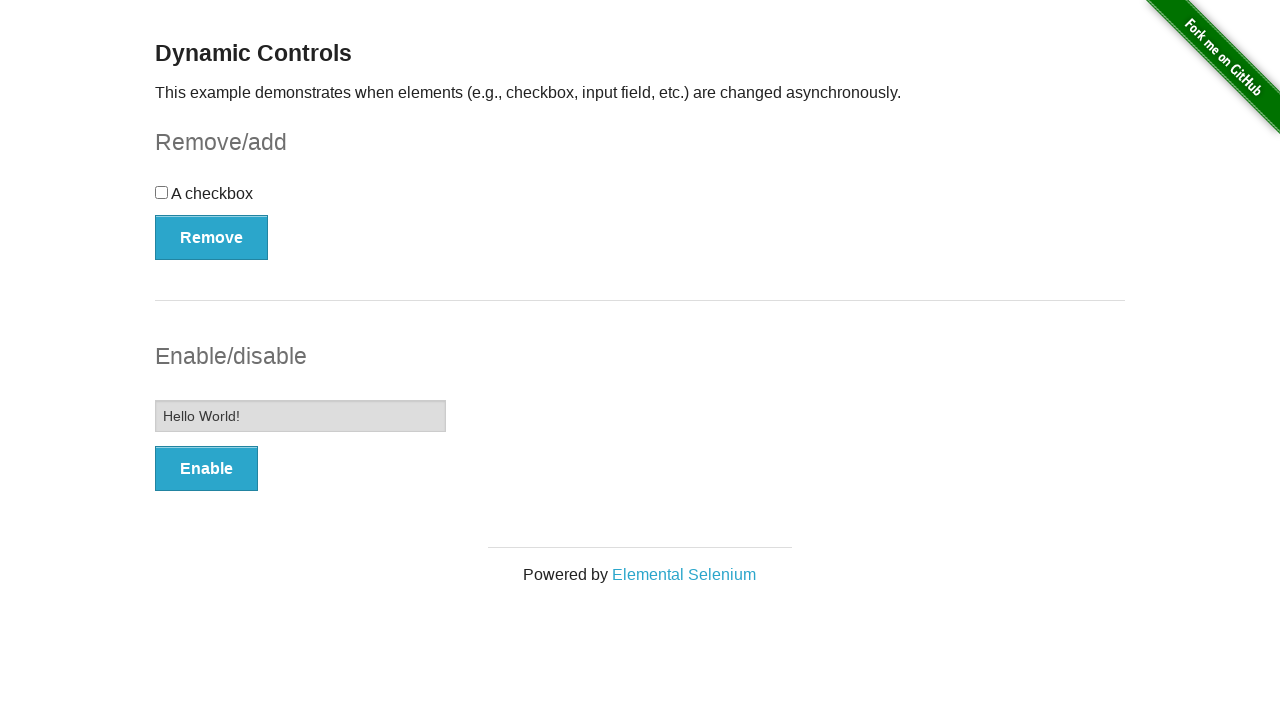